Tests registration form validation when only password field is filled

Starting URL: http://intershop5.skillbox.ru/register/

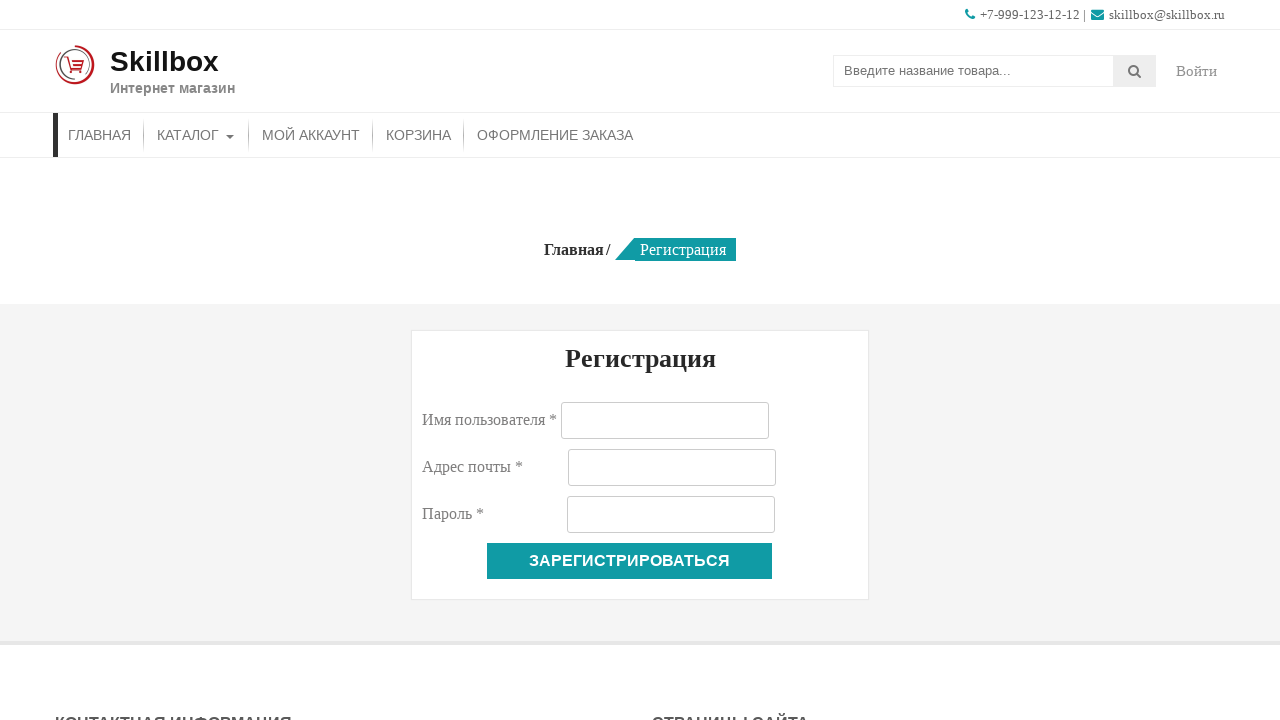

Filled password field with 'Funtik-123' on //input[@name='password']
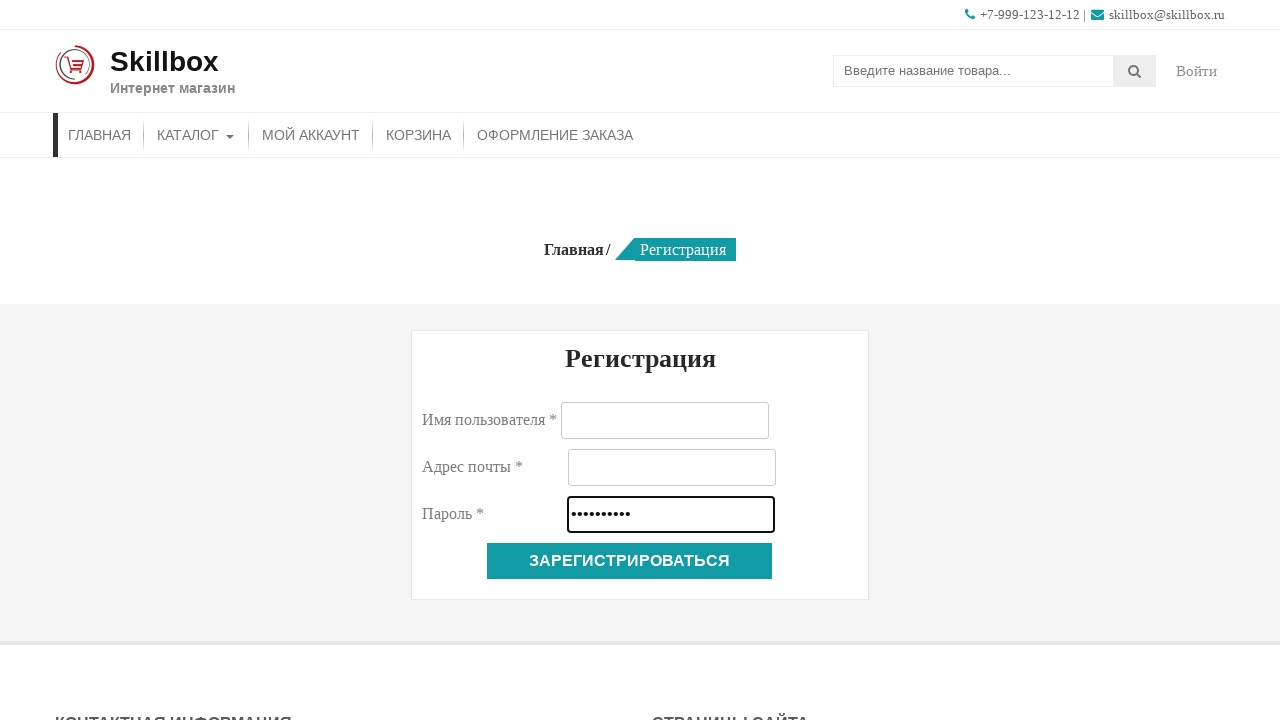

Clicked register button at (630, 561) on xpath=//button[@name='register']
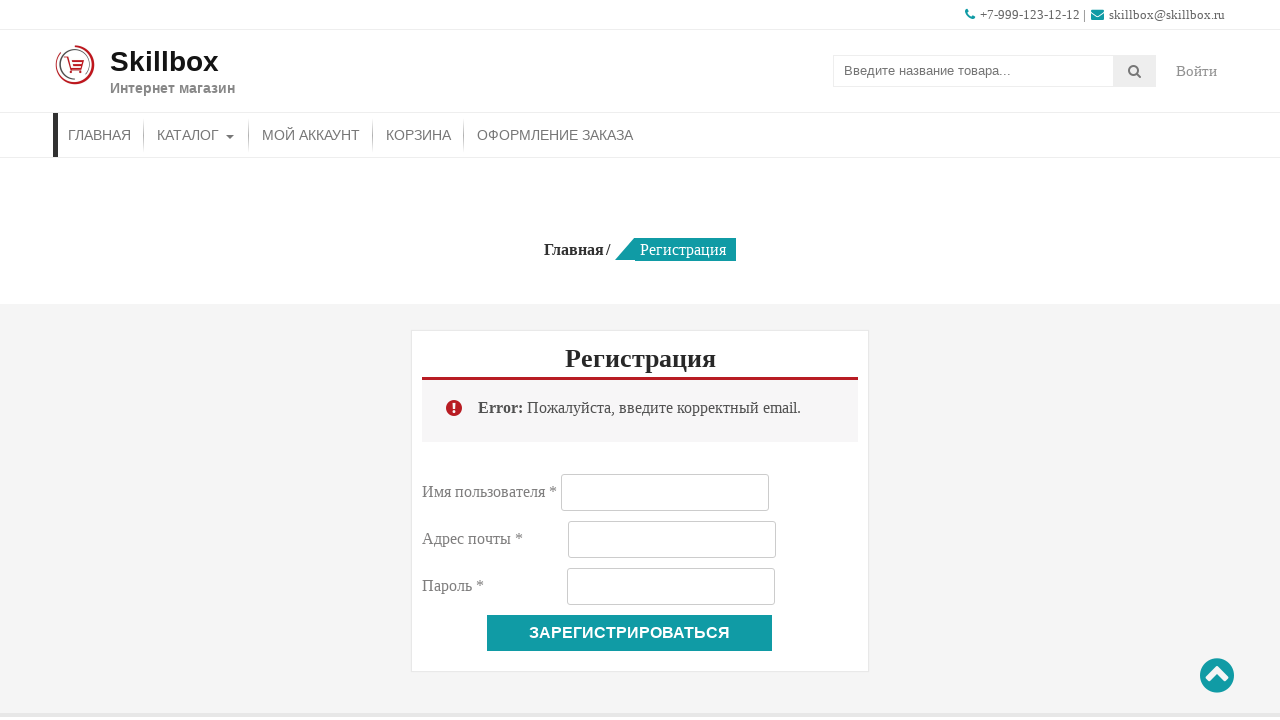

Validation alert appeared after submitting form with only password field filled
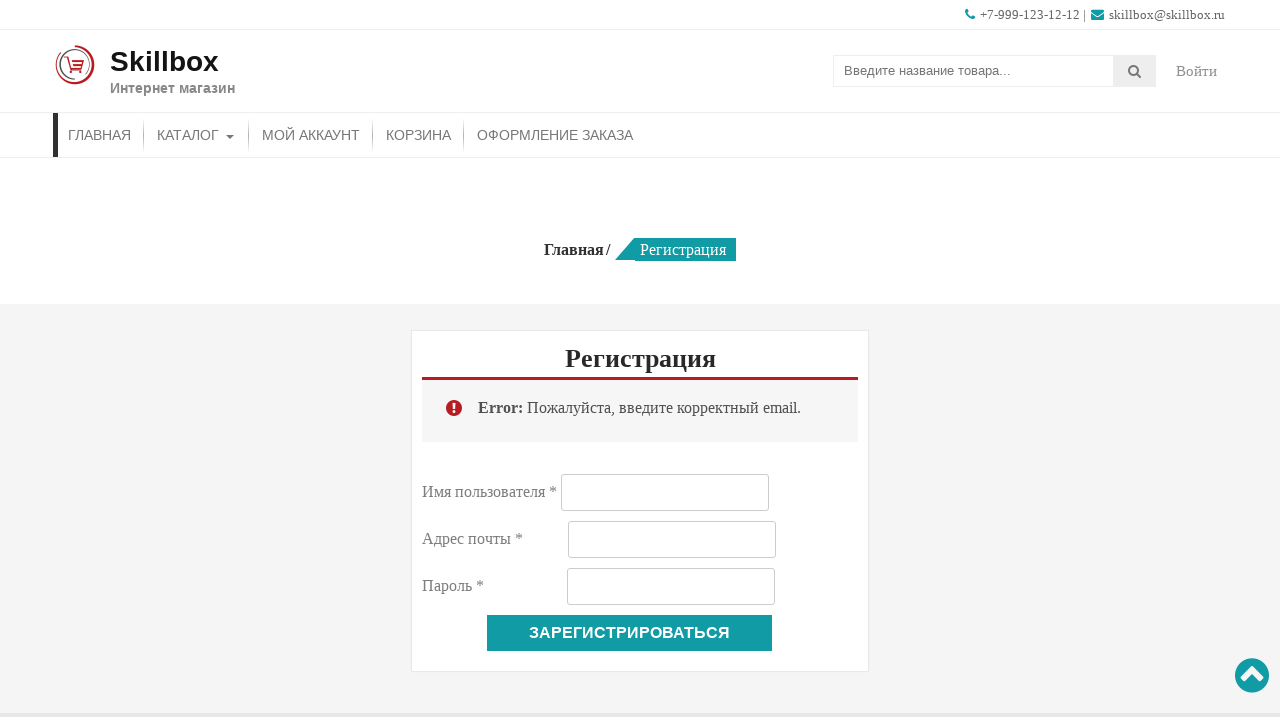

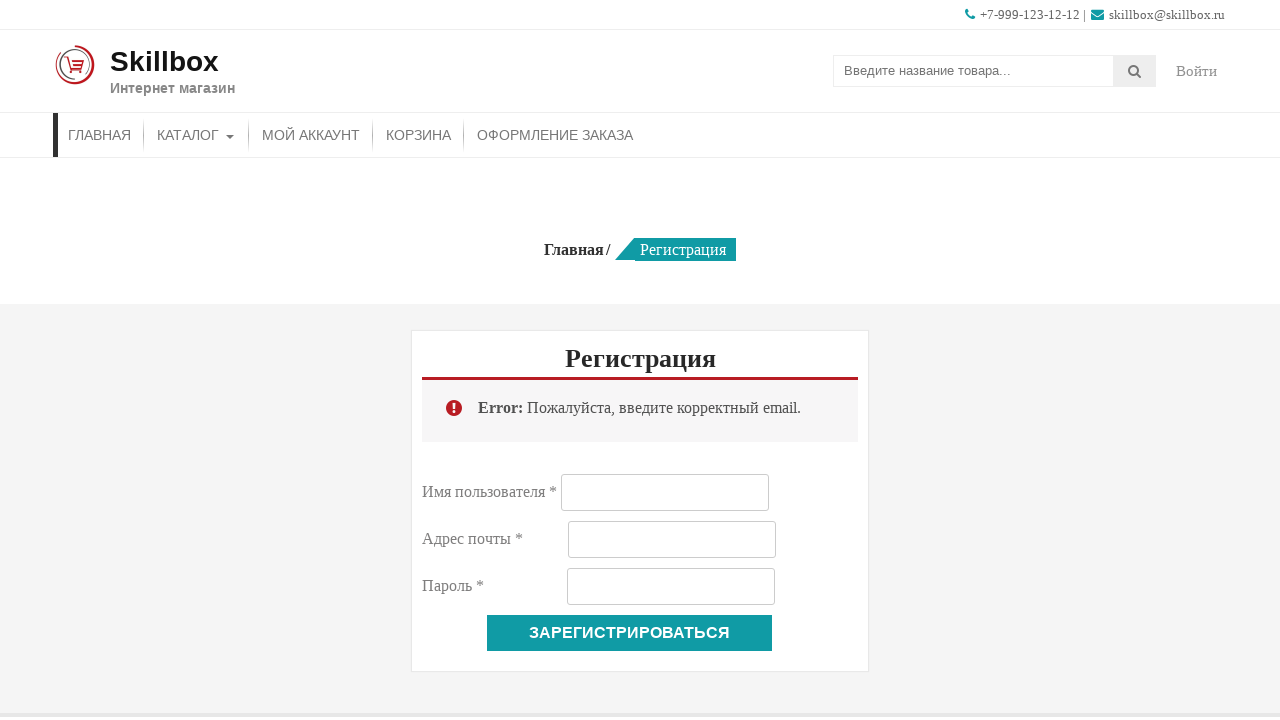